Navigates to a practice page and extracts information from a table with courses data by finding rows and columns

Starting URL: http://qaclickacademy.com/practice.php

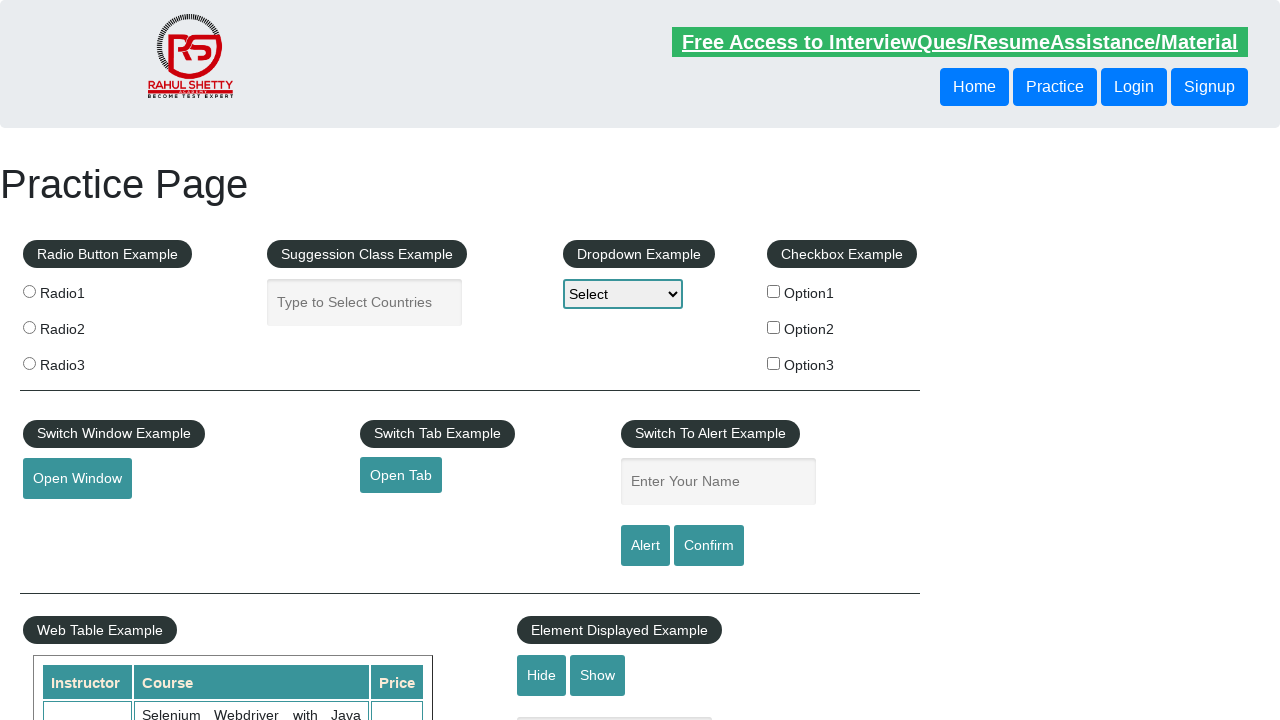

Navigated to practice page at http://qaclickacademy.com/practice.php
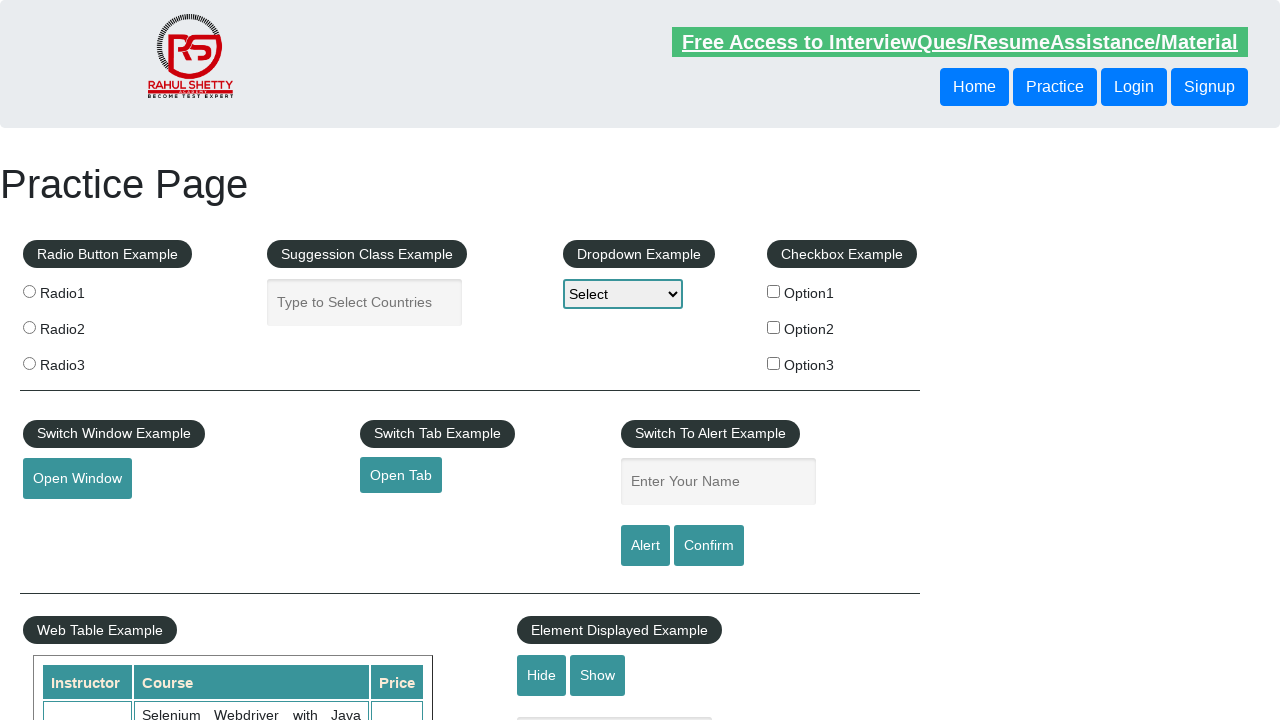

Product table loaded and is visible
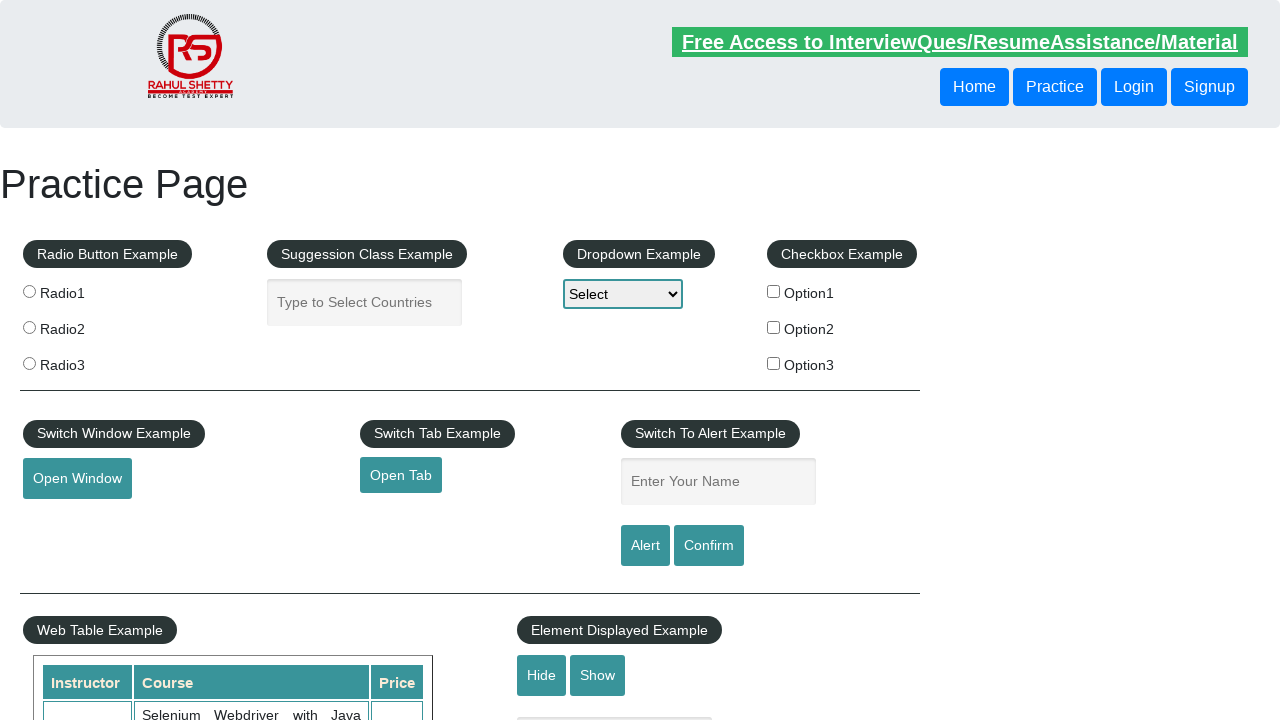

Located the product table element
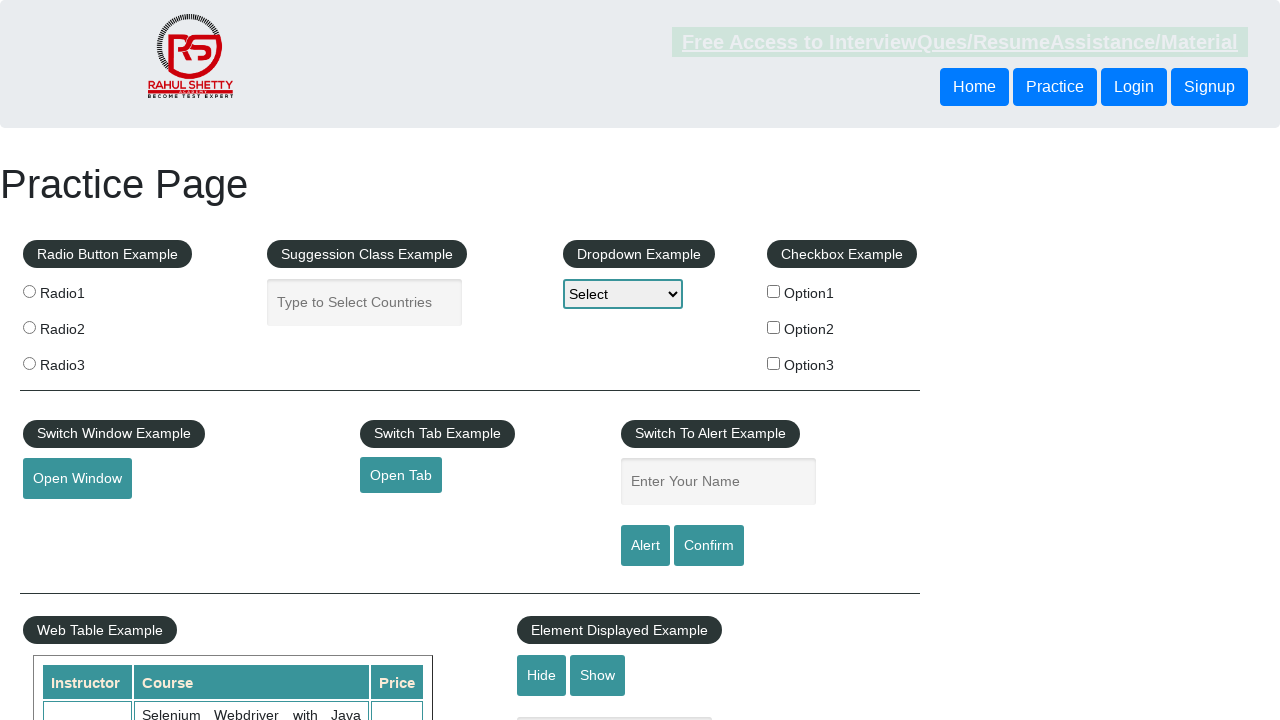

Found 21 rows in the table
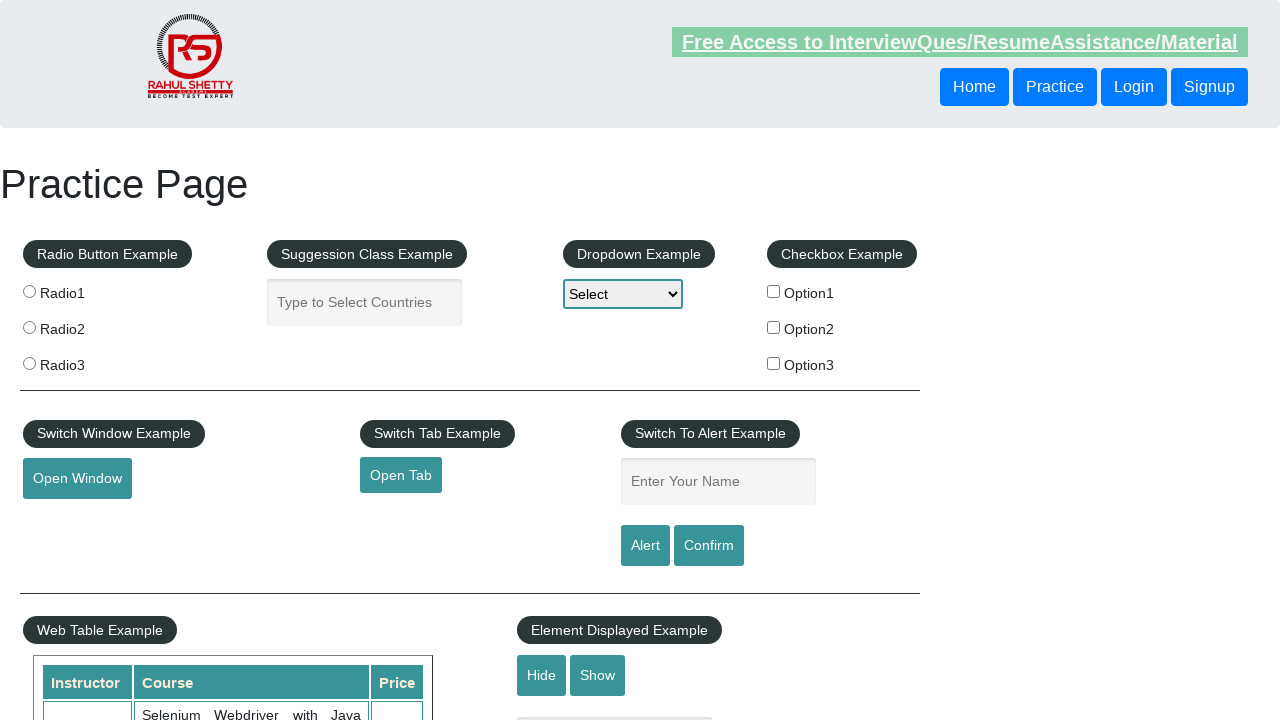

Extracted 3 header columns from first row
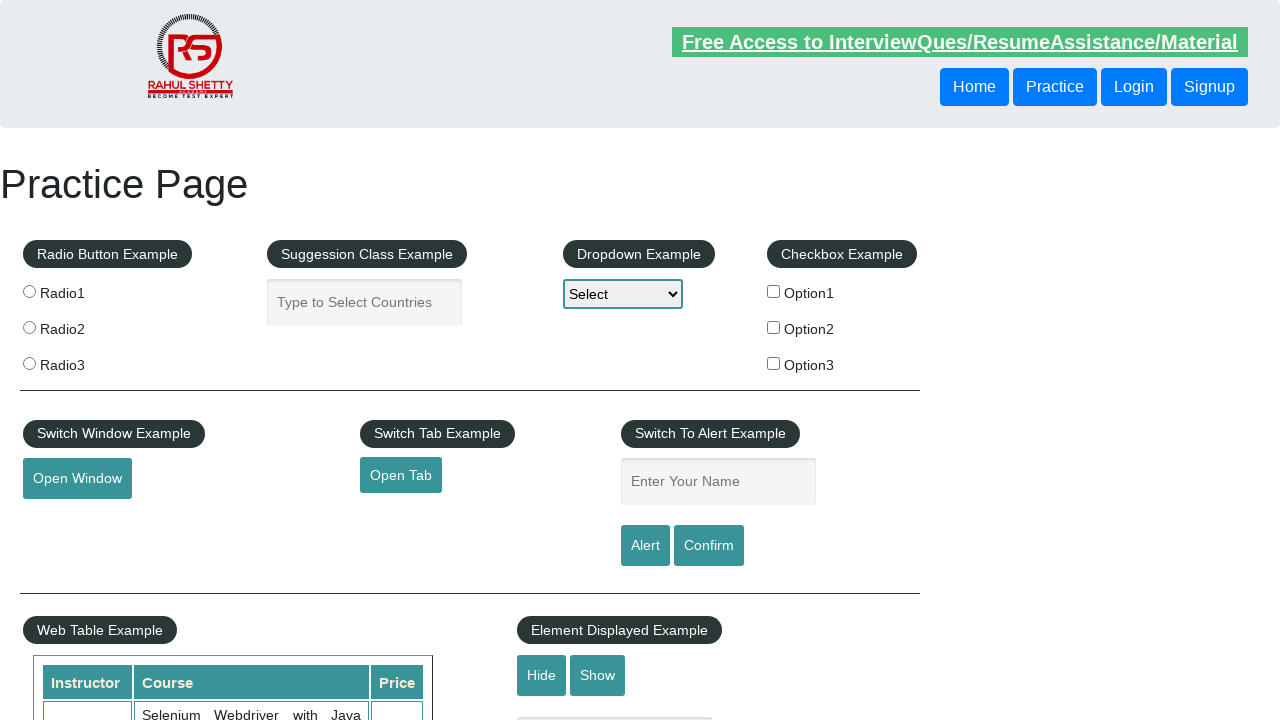

Extracted 3 data cells from the third row
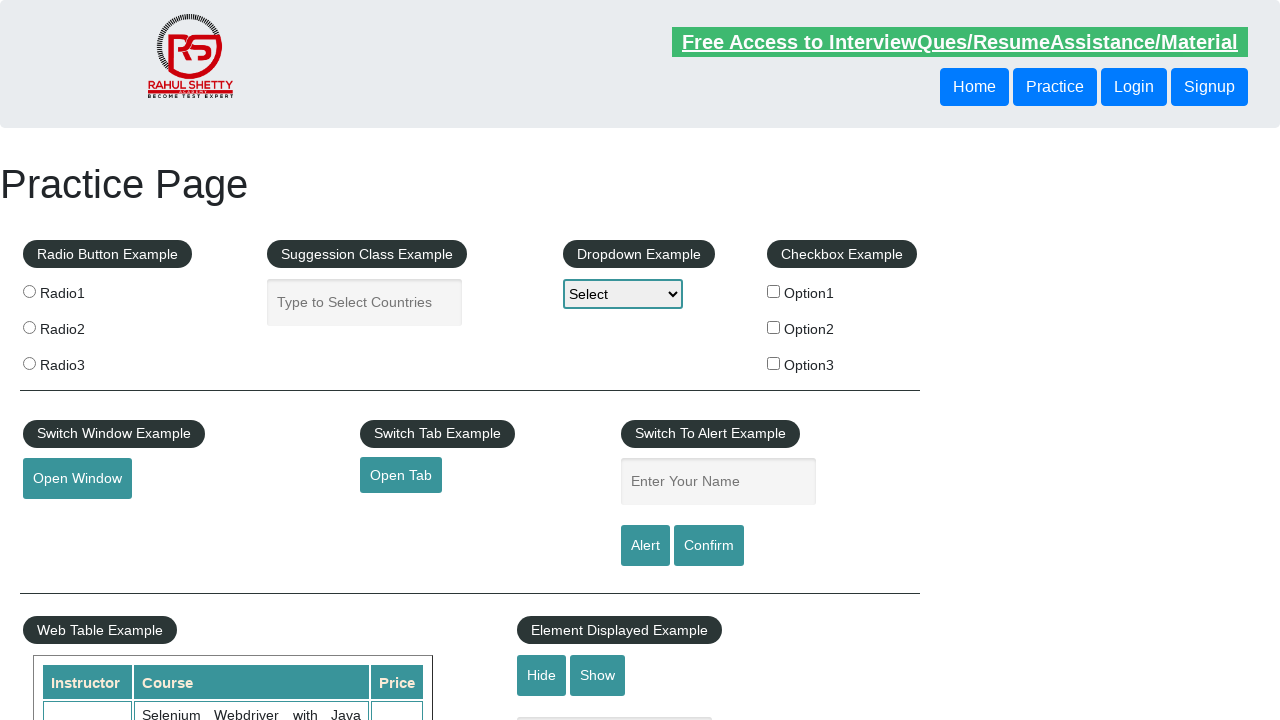

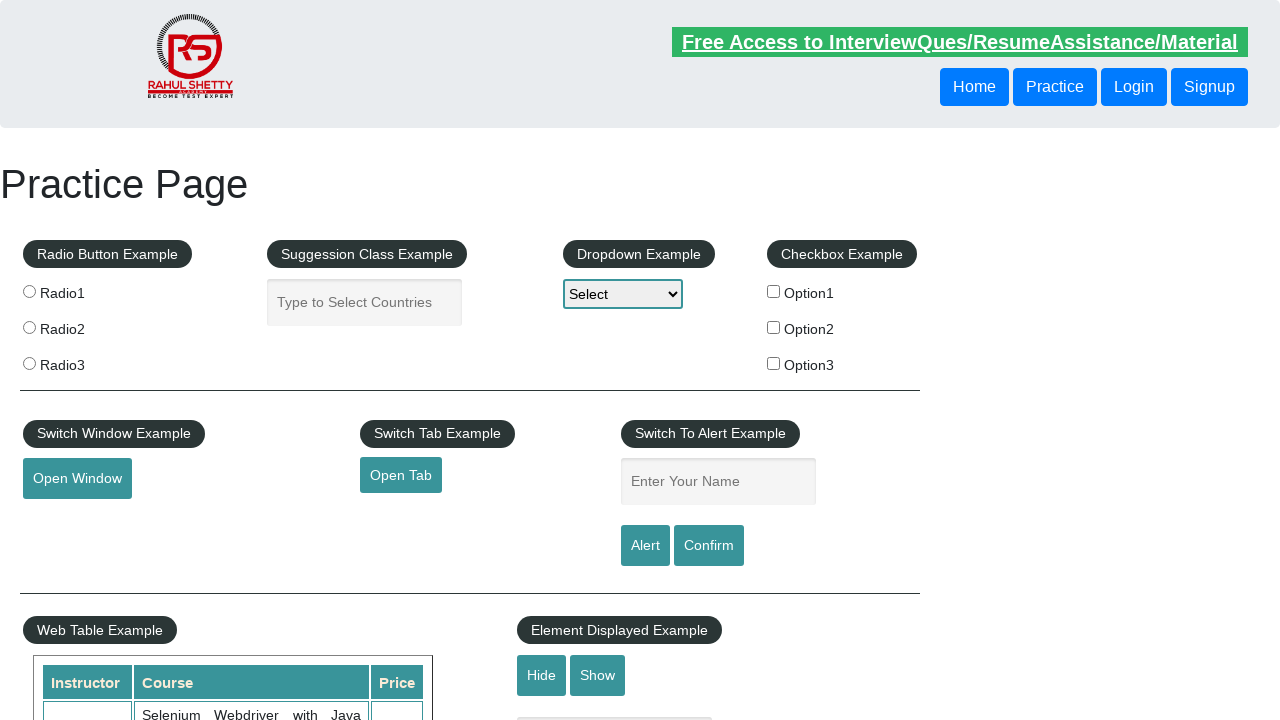